Tests the contact form functionality by navigating to the Contact page, filling in name, email, and message fields, submitting the form, and verifying the confirmation message appears.

Starting URL: https://alchemy.hguy.co/lms/

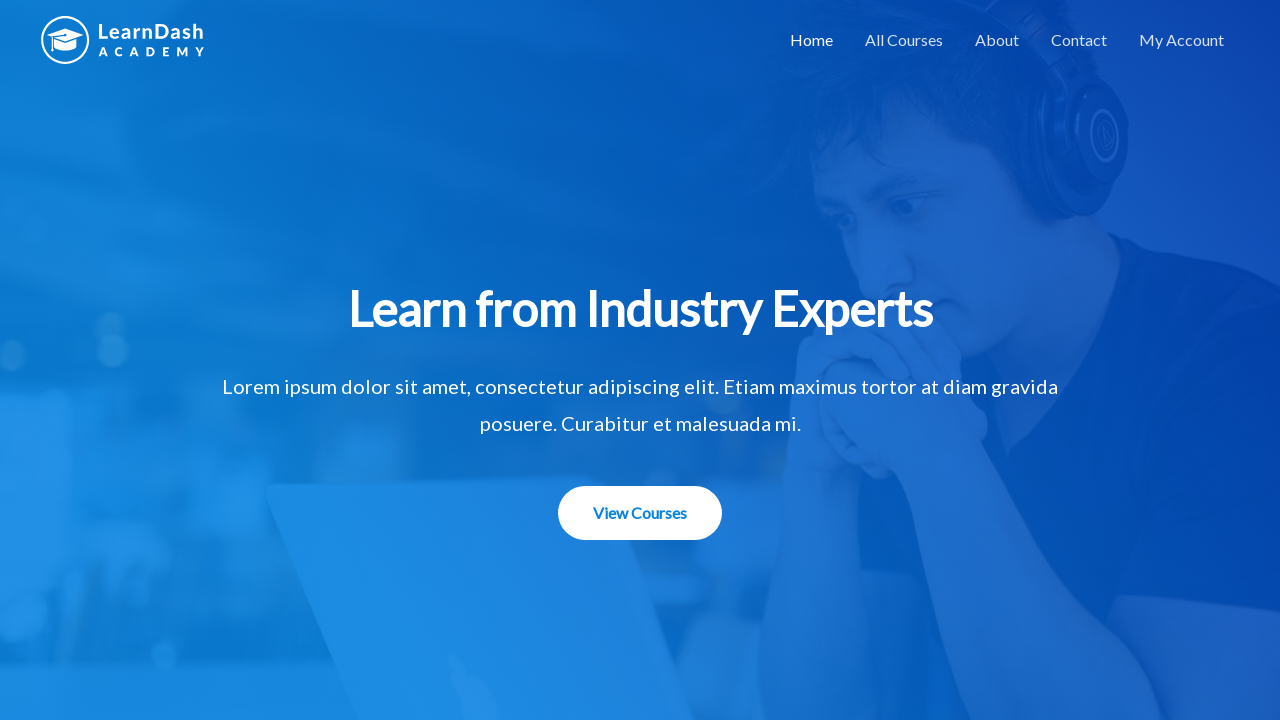

Clicked on Contact link to navigate to contact page at (1079, 40) on a:has-text('Contact')
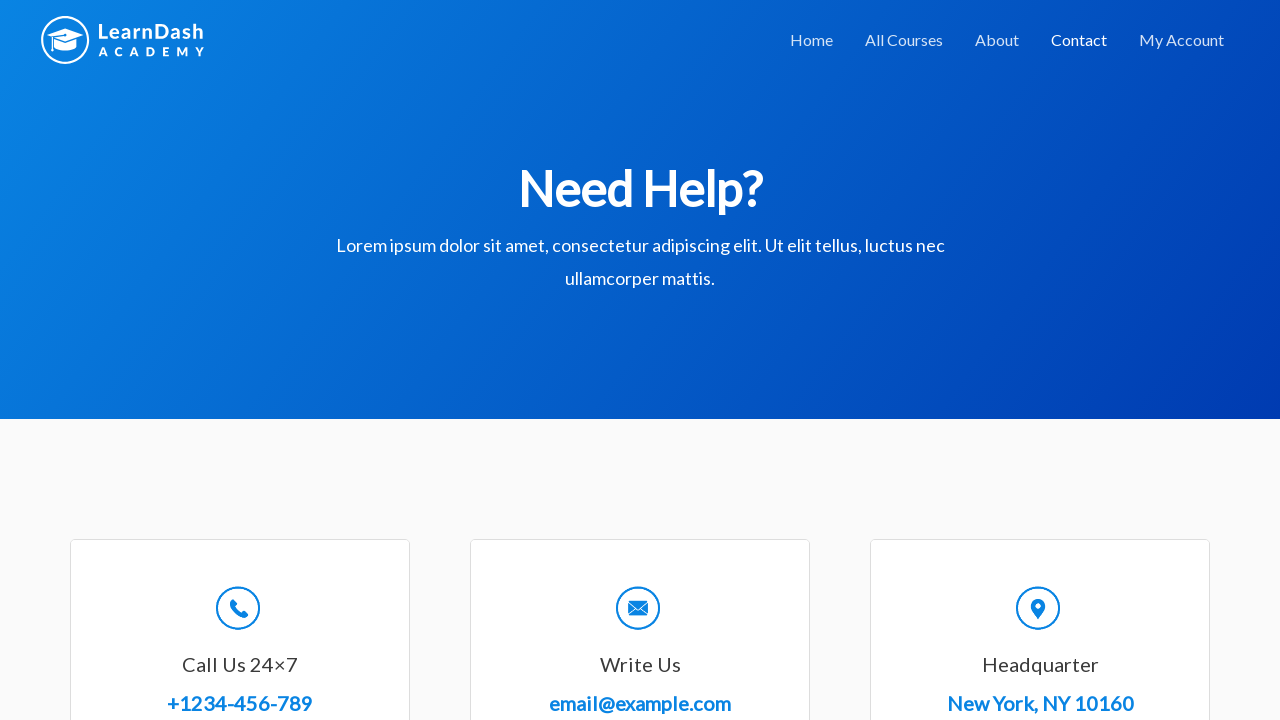

Filled in name field with 'John Smith' on div[class*='name'] input
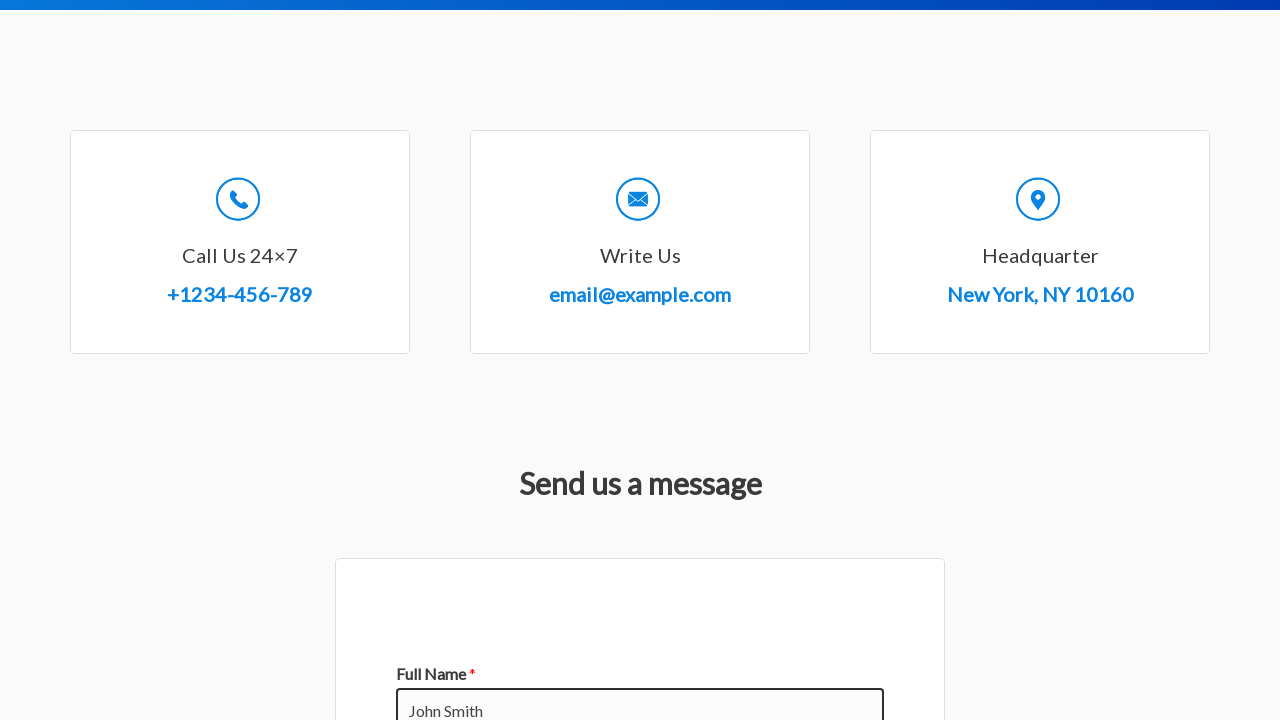

Filled in email field with 'johnsmith@example.com' on div[class*='email'] input
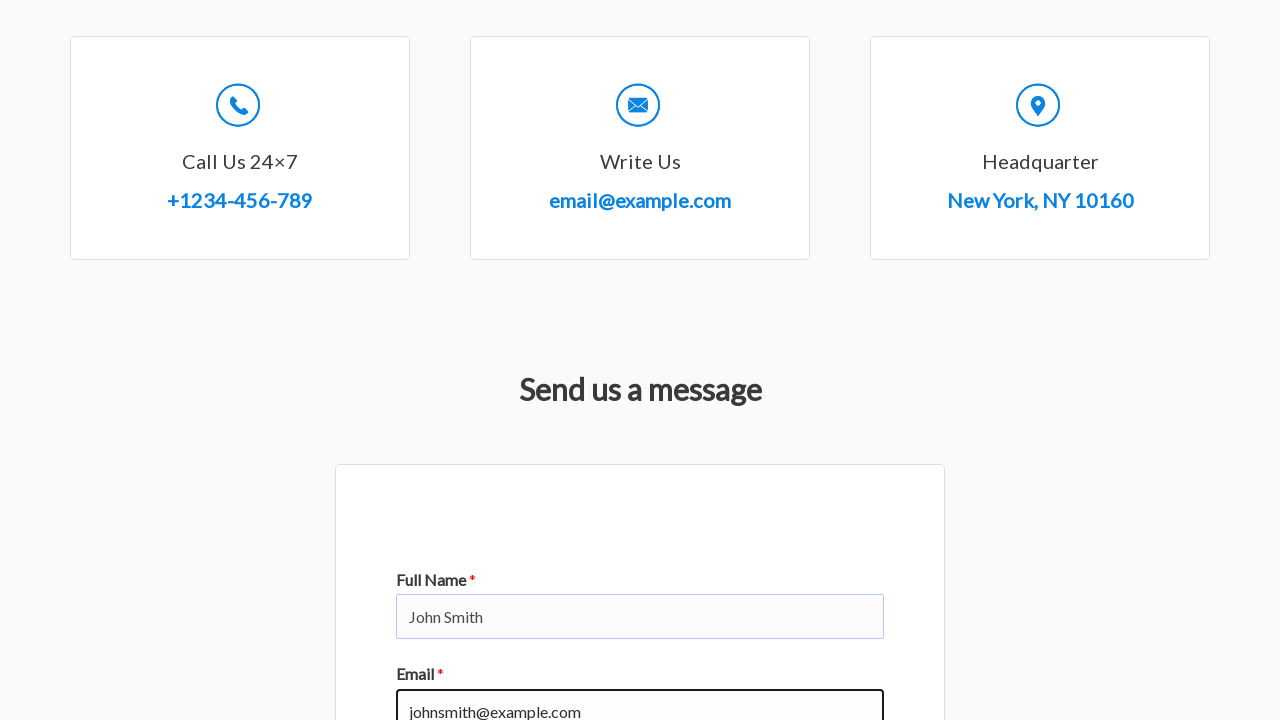

Filled in message field with test inquiry text on div[class*='field-'] textarea
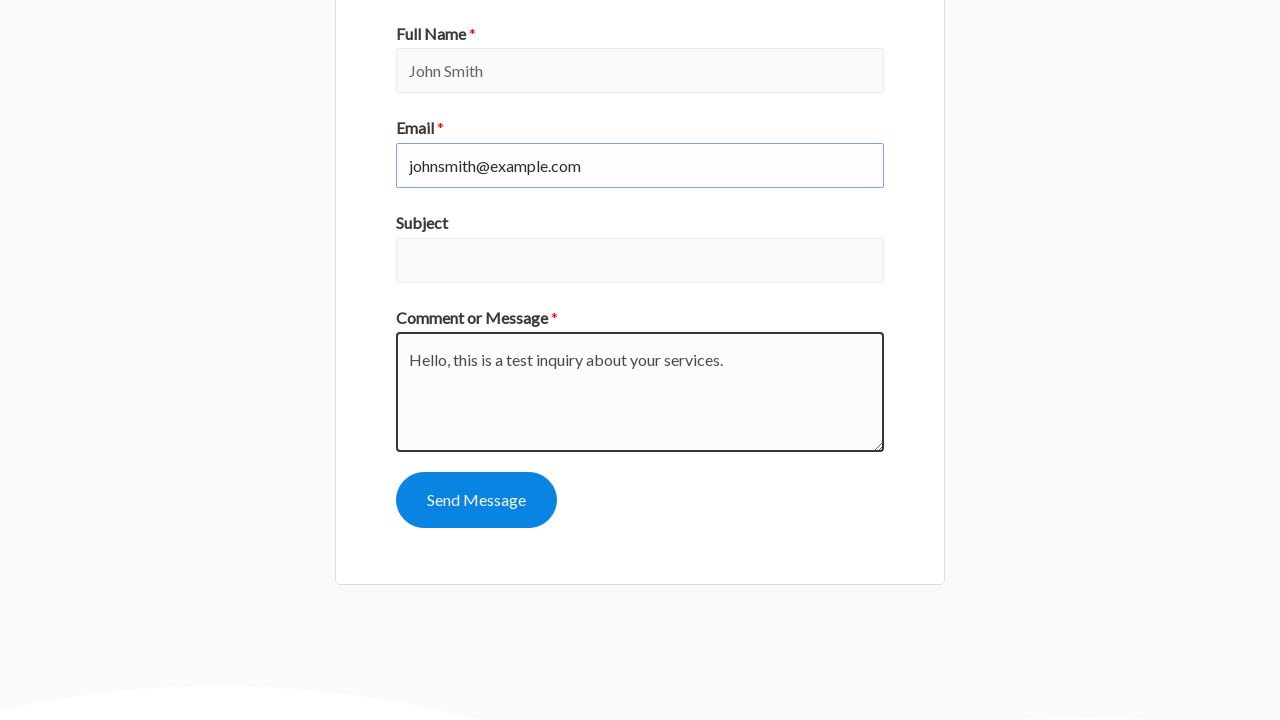

Clicked Send Message button to submit the form at (476, 500) on text=Send Message
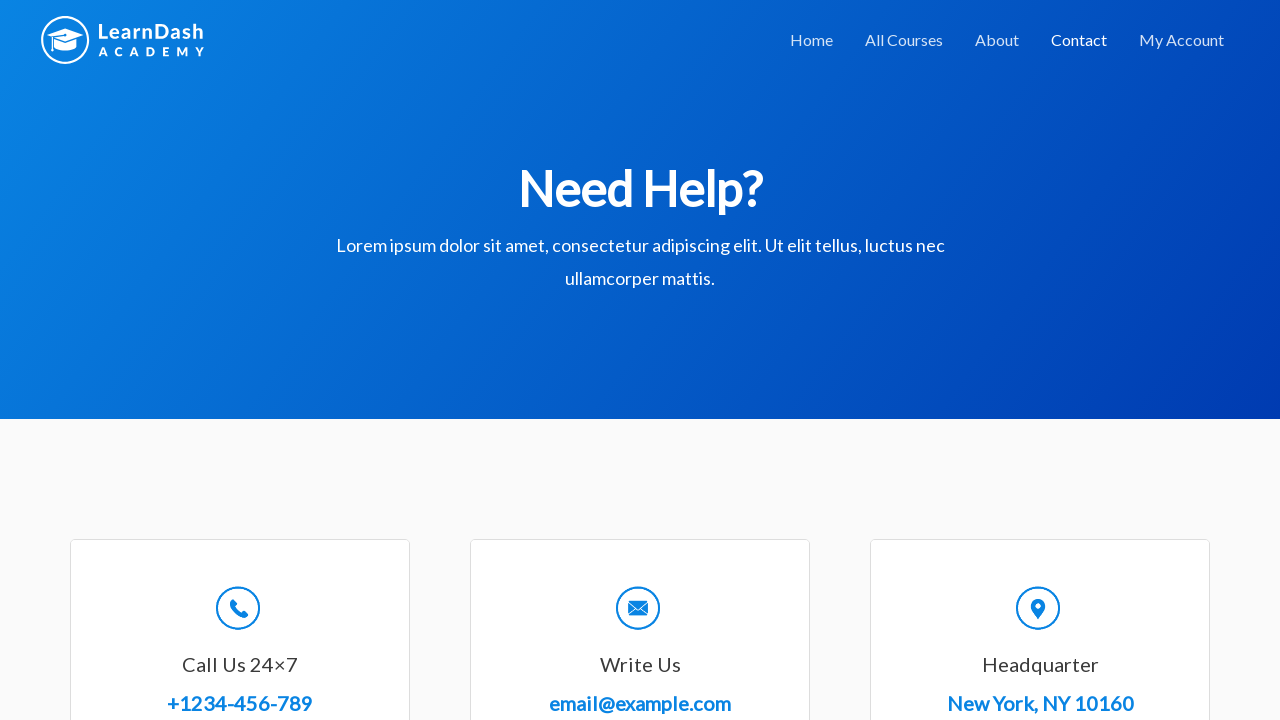

Confirmation message appeared, verifying form submission success
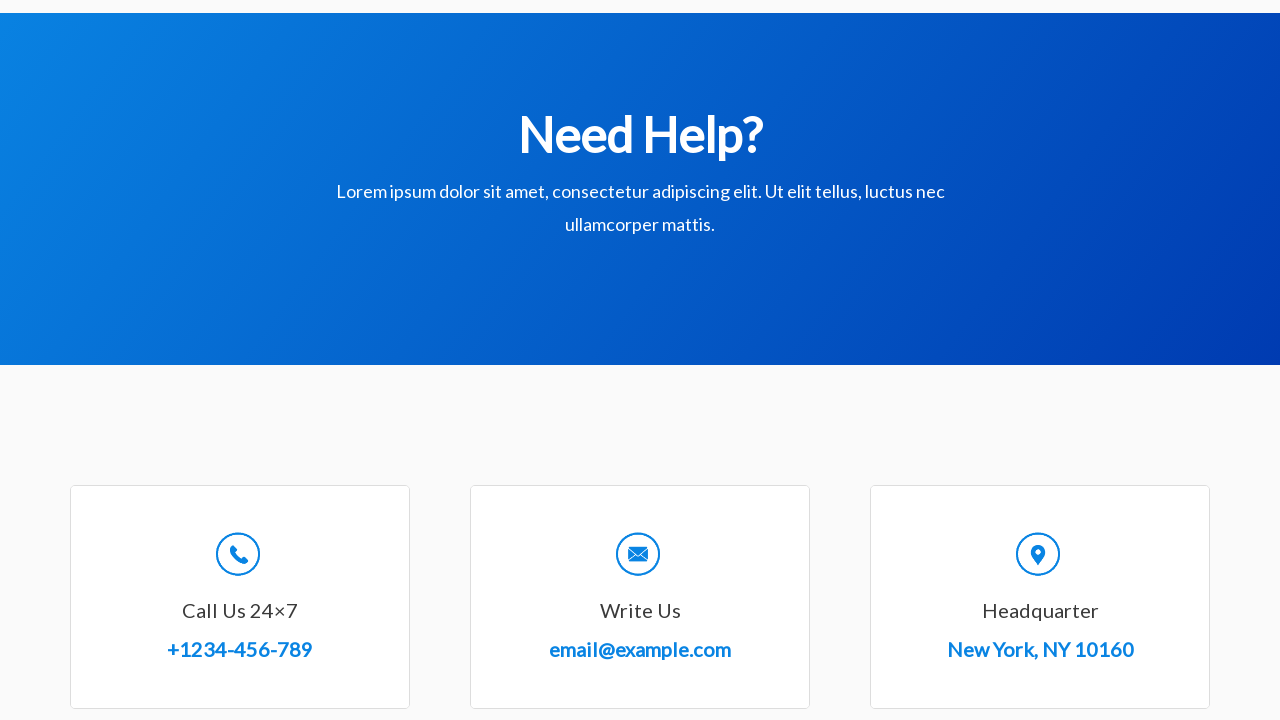

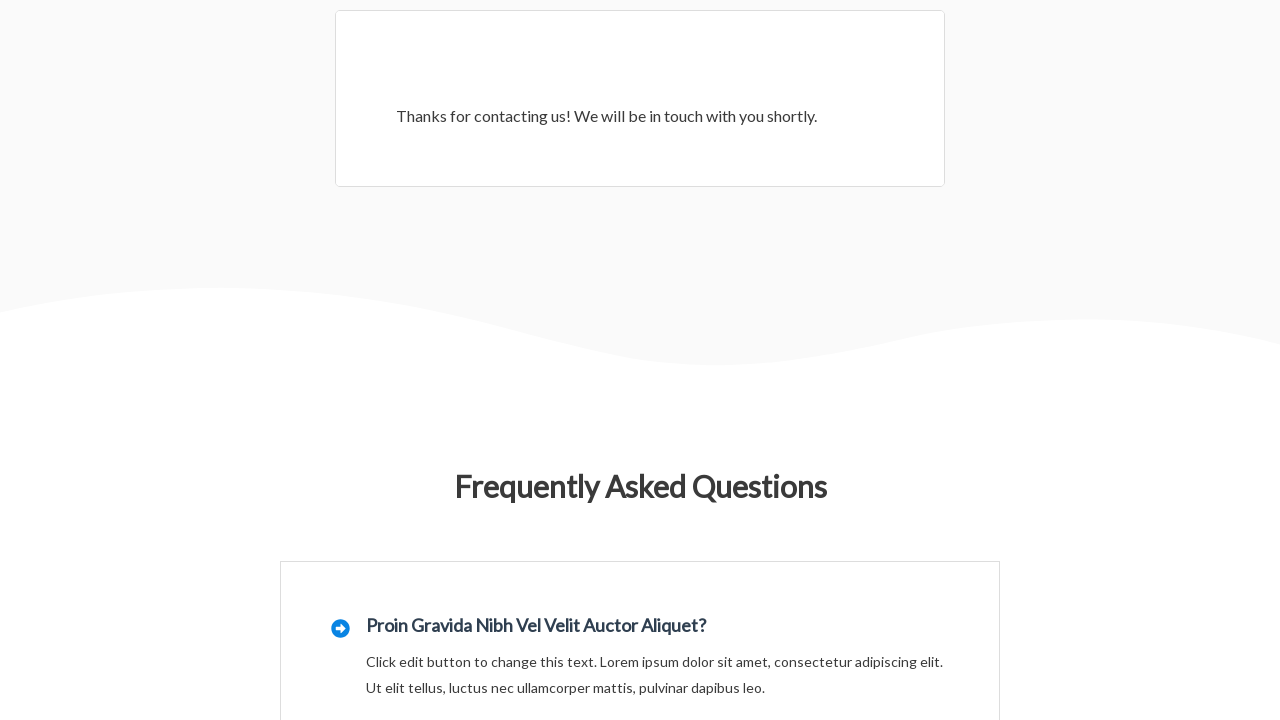